Tests JavaScript alert functionality by triggering a prompt dialog, entering text, and accepting it

Starting URL: https://the-internet.herokuapp.com/javascript_alerts

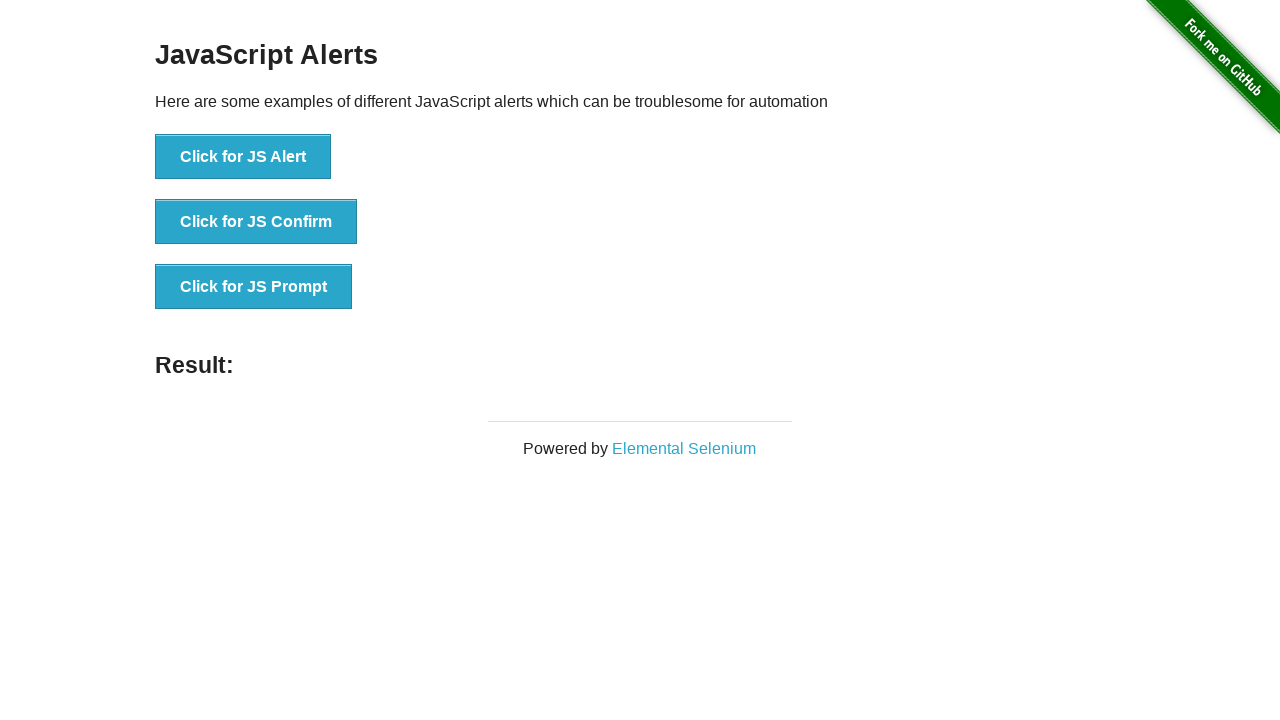

Clicked button to trigger JavaScript prompt dialog at (254, 287) on xpath=//button[normalize-space()='Click for JS Prompt']
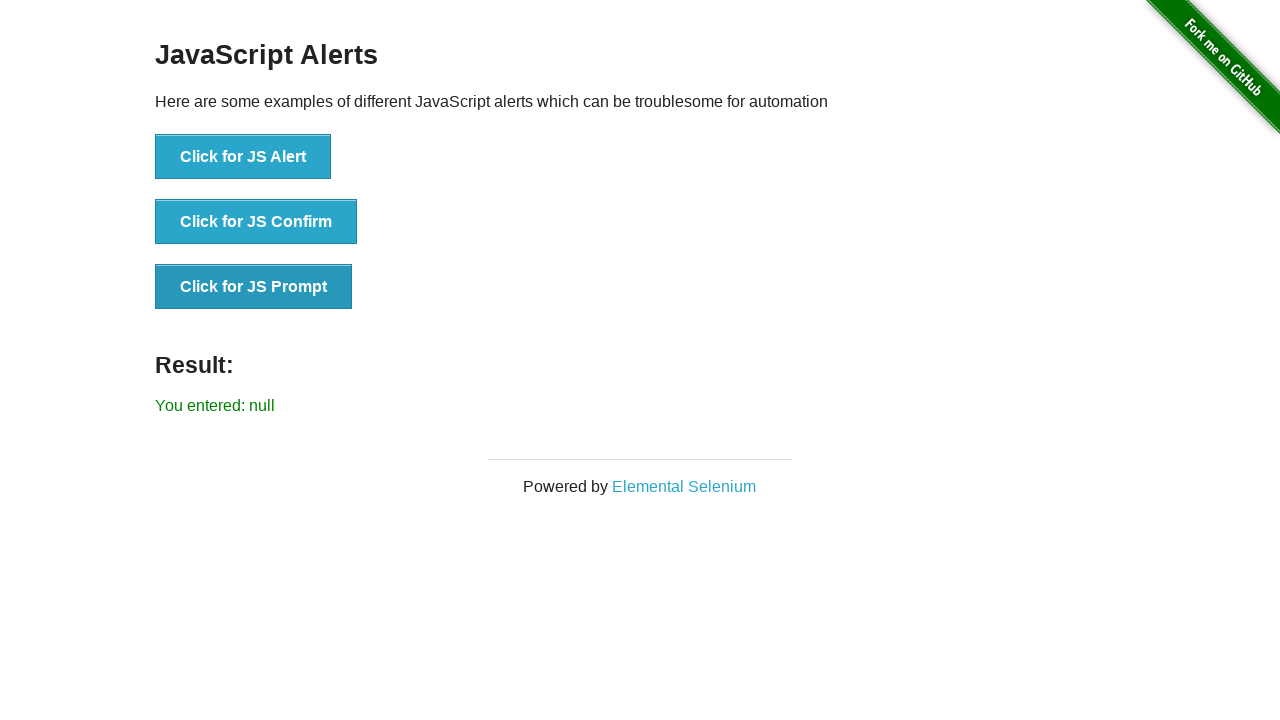

Set up dialog handler to accept prompt with 'My Alert' text
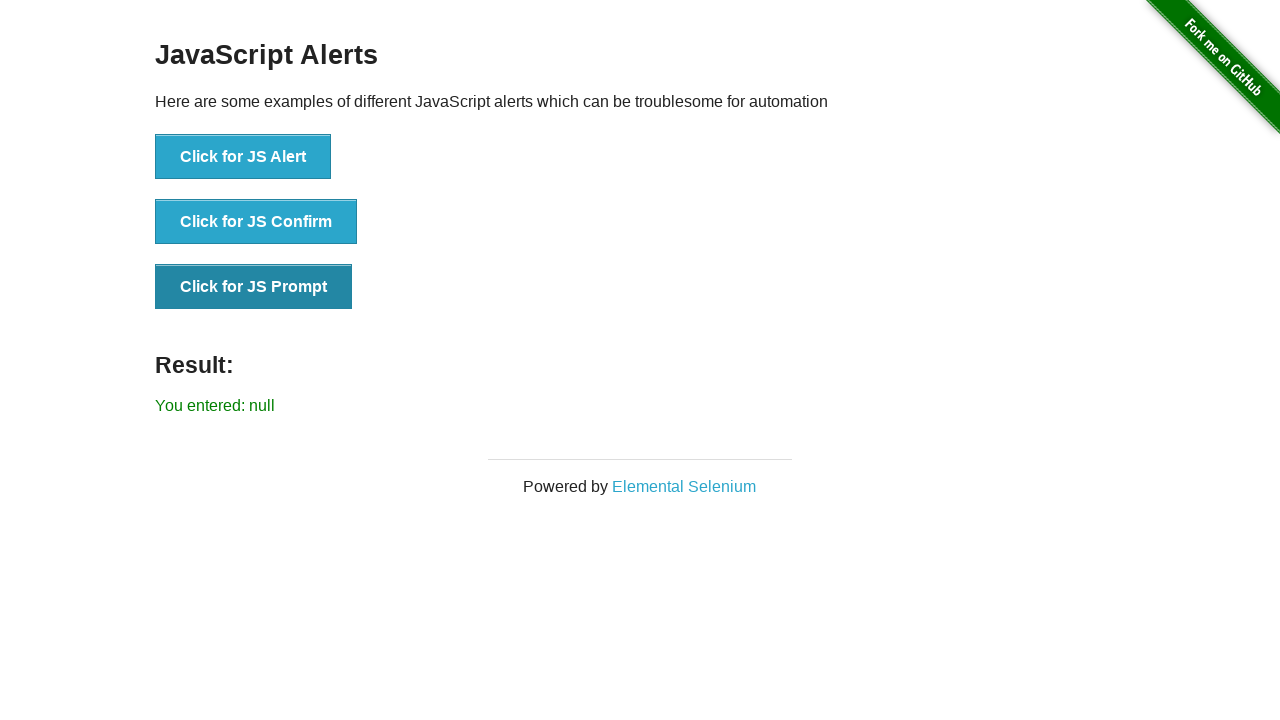

Clicked button to trigger JavaScript prompt dialog at (254, 287) on xpath=//button[normalize-space()='Click for JS Prompt']
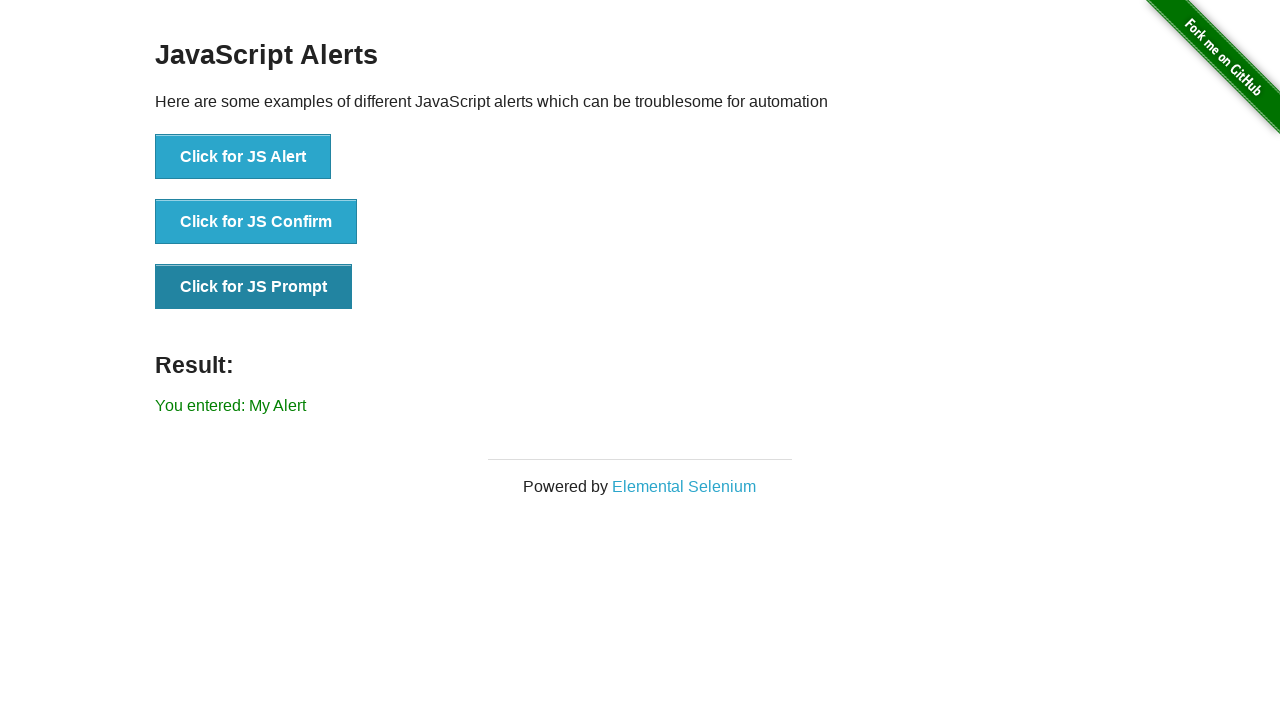

Set up one-time dialog handler to accept prompt with 'My Alert' text
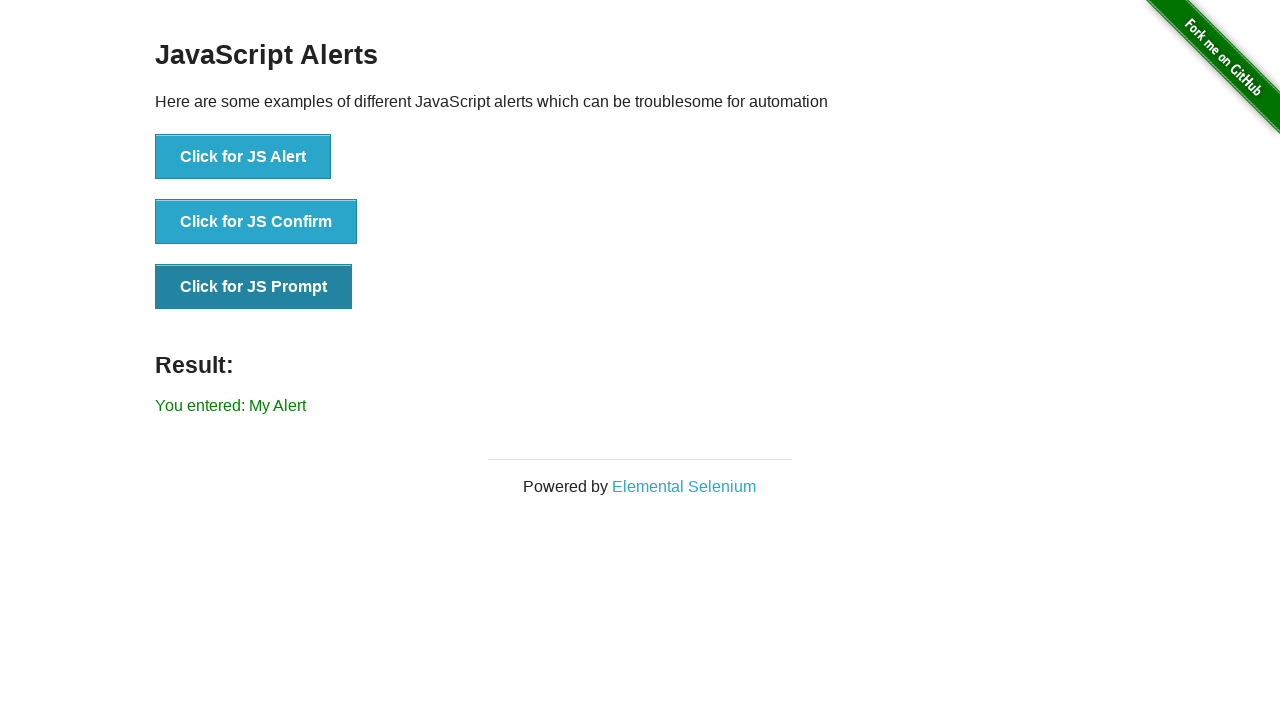

Clicked button to trigger JavaScript prompt dialog and accepted it at (254, 287) on xpath=//button[normalize-space()='Click for JS Prompt']
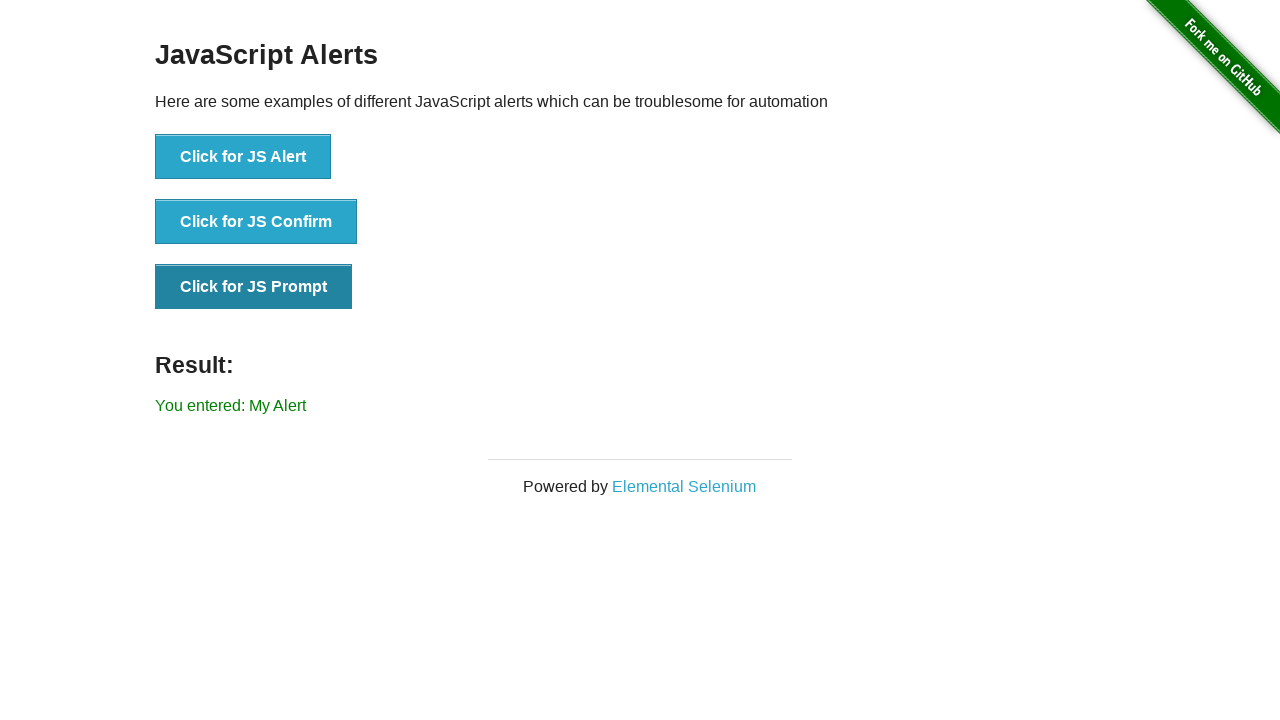

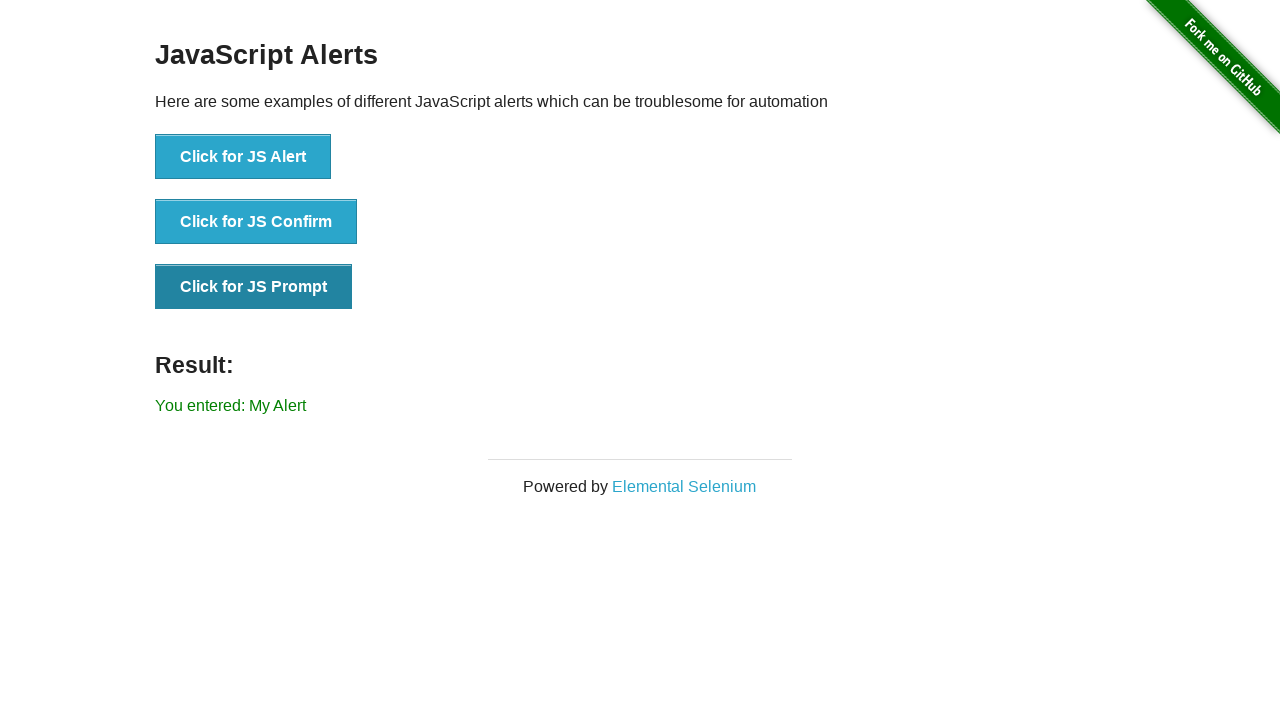